Tests editing a todo item by double-clicking, filling new text, and pressing Enter

Starting URL: https://demo.playwright.dev/todomvc

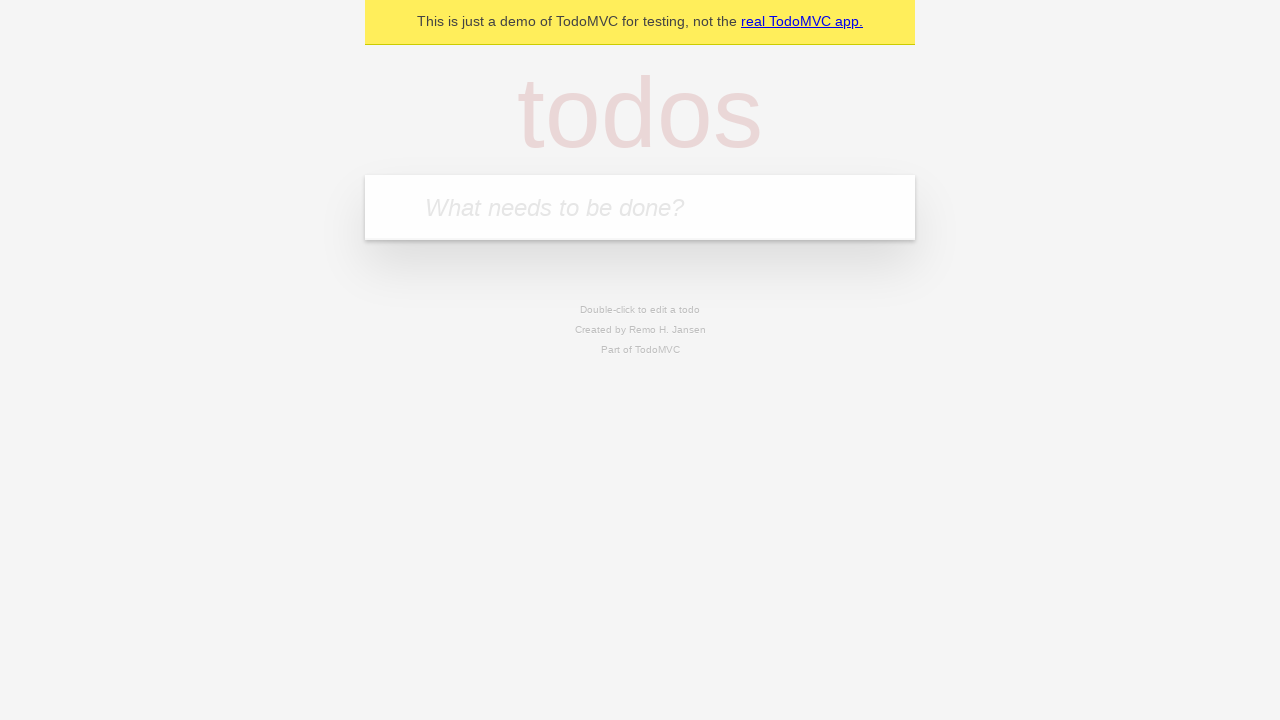

Filled first todo input with 'buy some cheese' on .new-todo
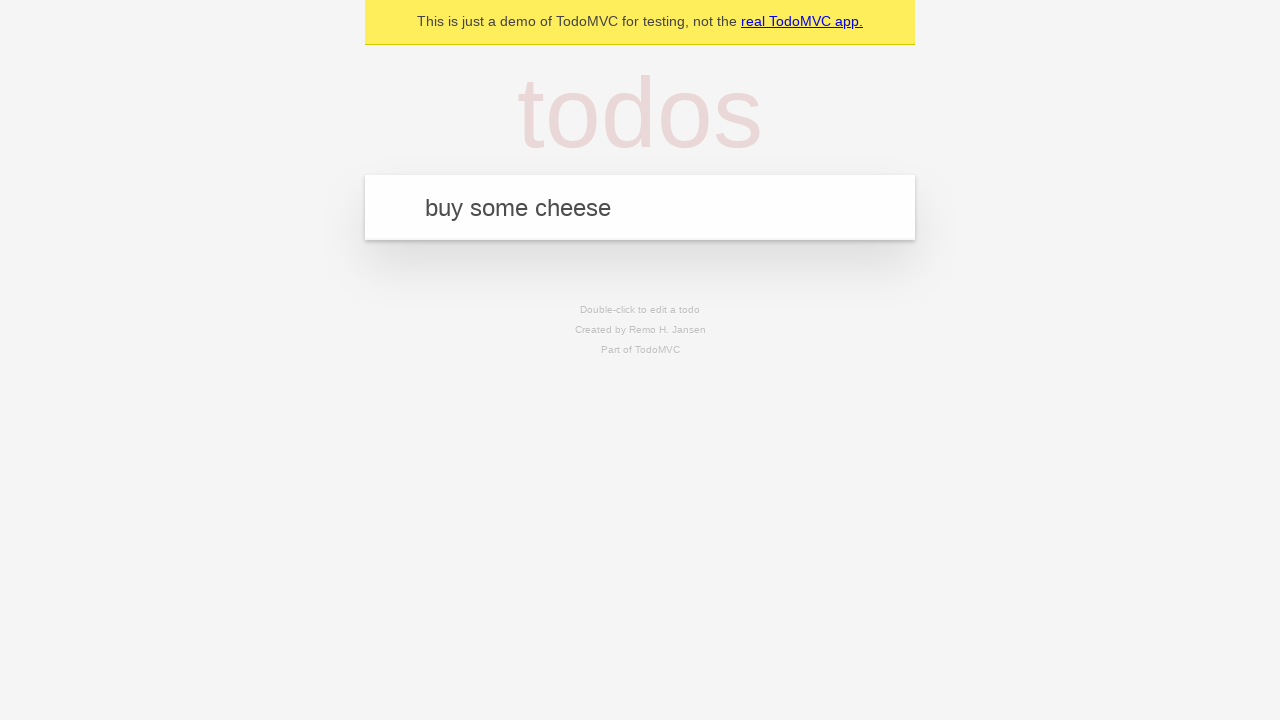

Pressed Enter to create first todo on .new-todo
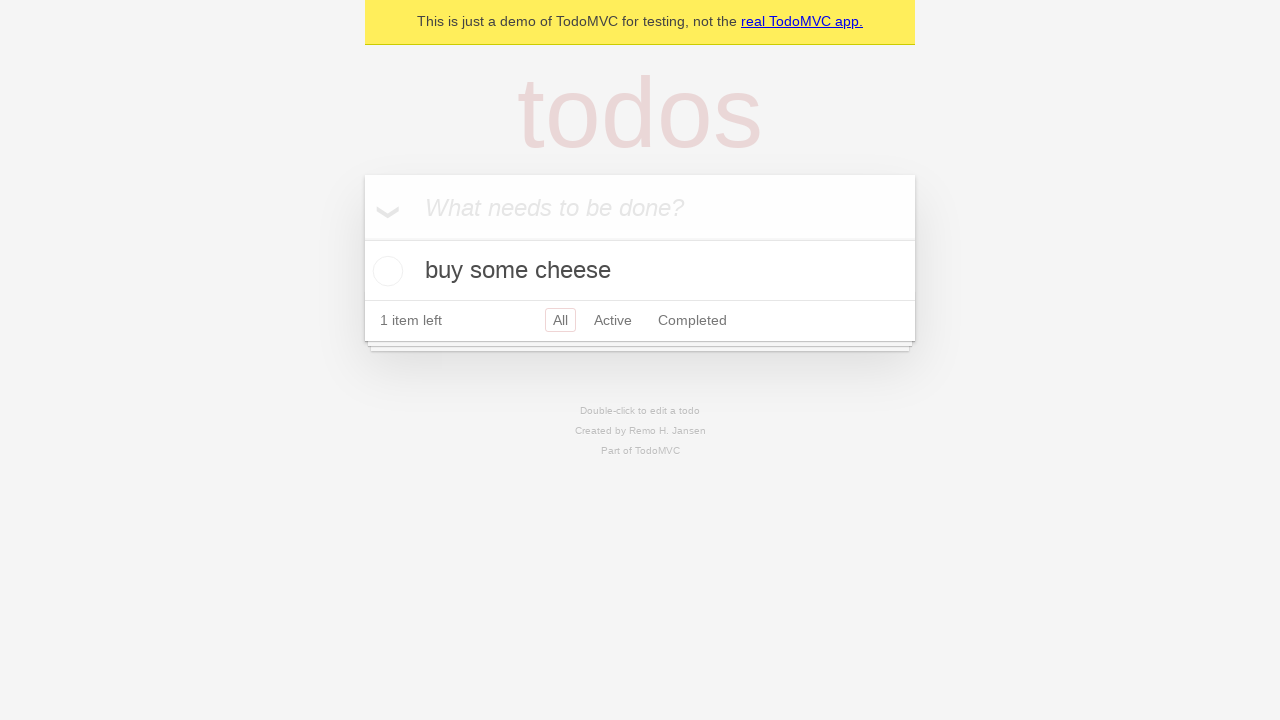

Filled second todo input with 'feed the cat' on .new-todo
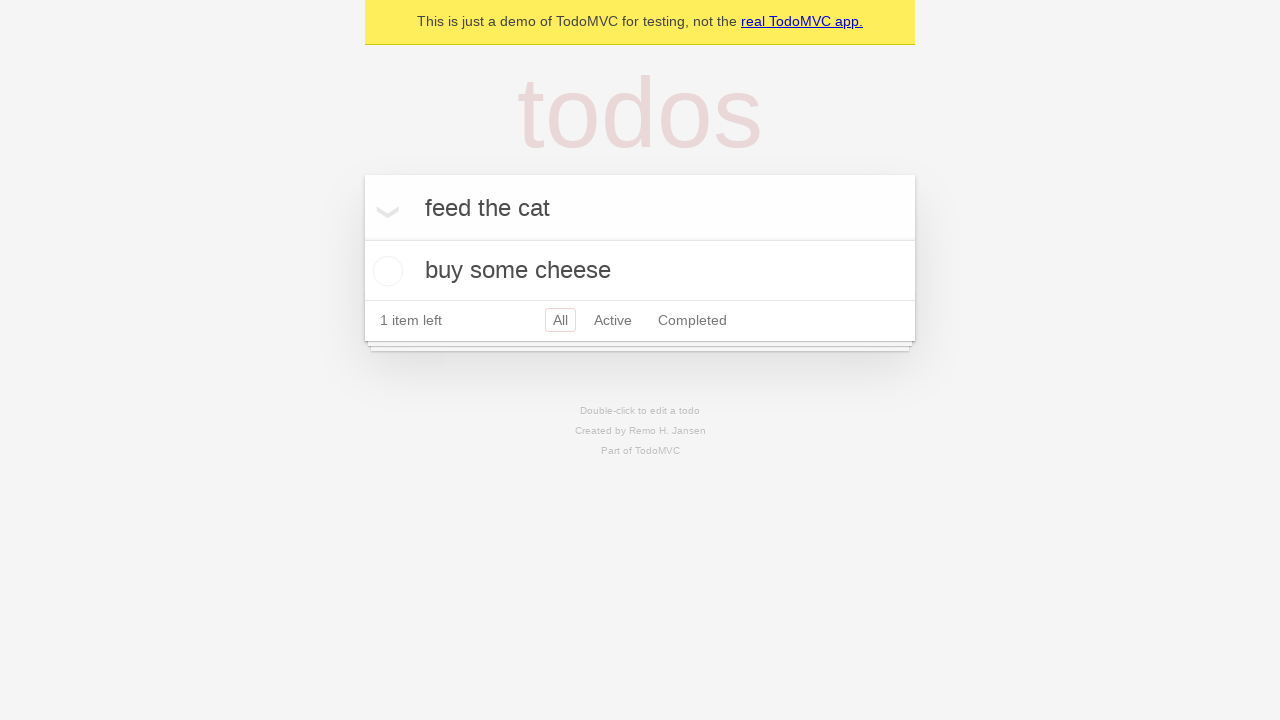

Pressed Enter to create second todo on .new-todo
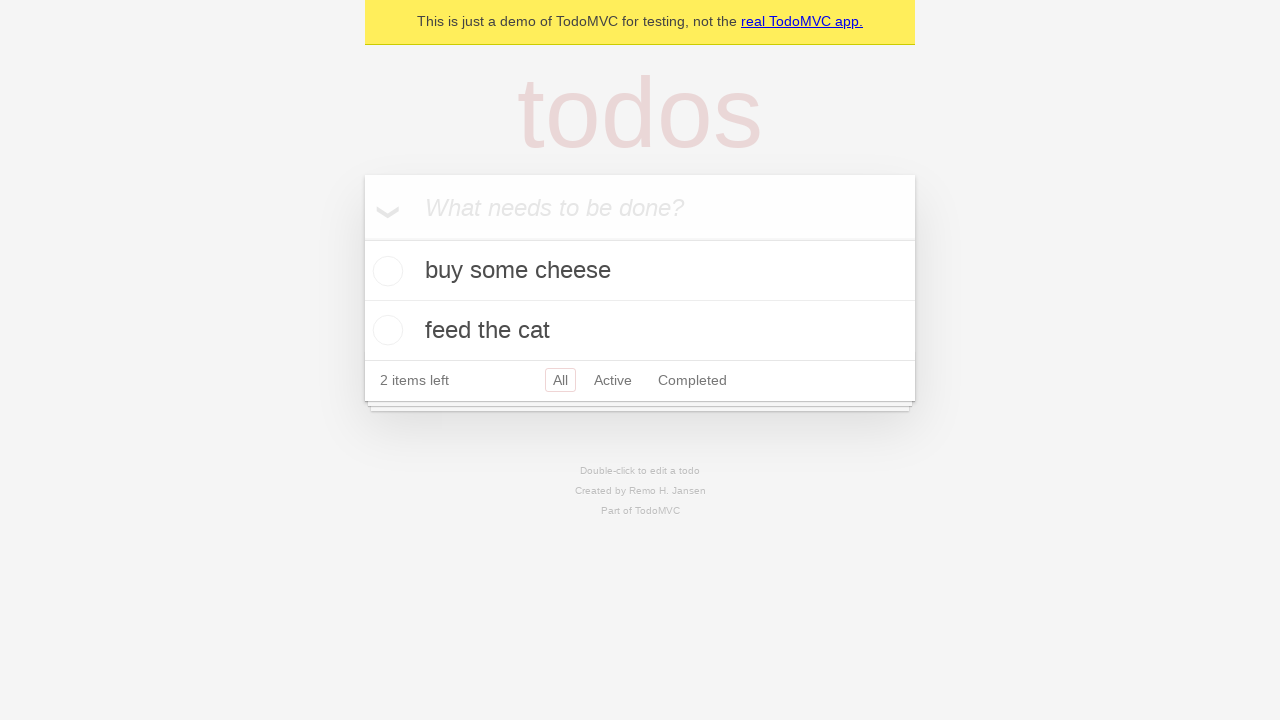

Filled third todo input with 'book a doctors appointment' on .new-todo
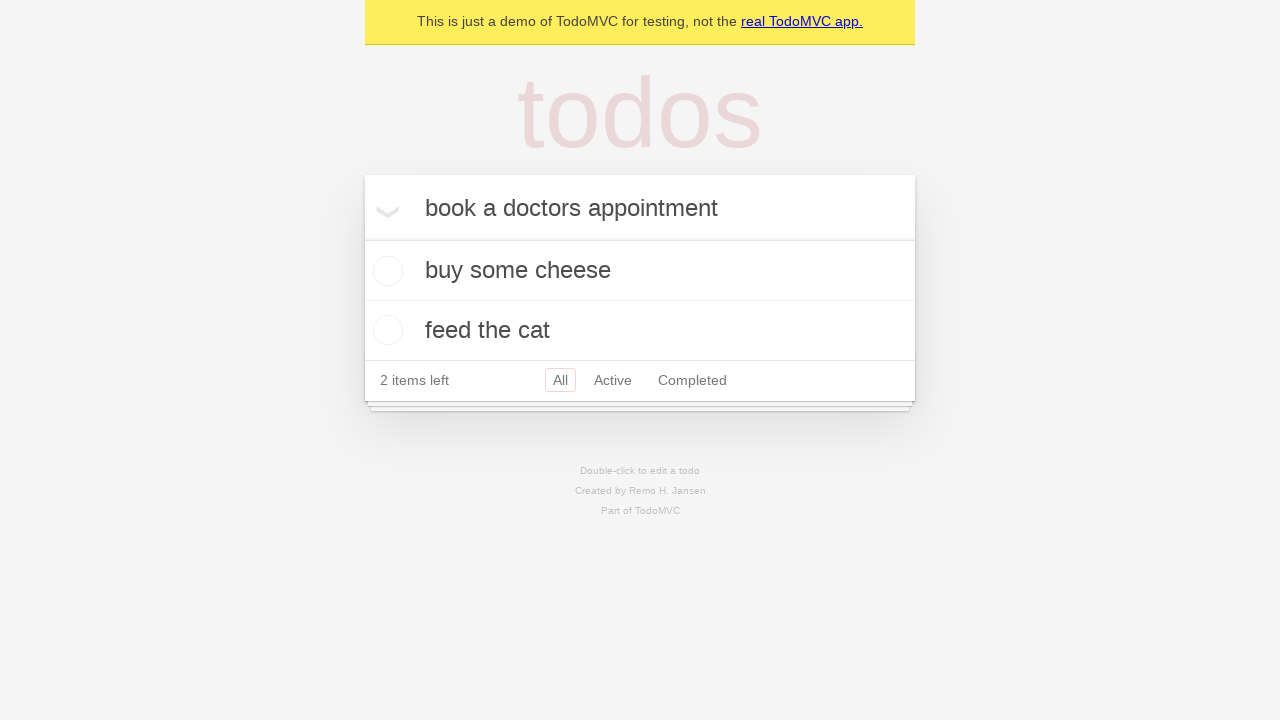

Pressed Enter to create third todo on .new-todo
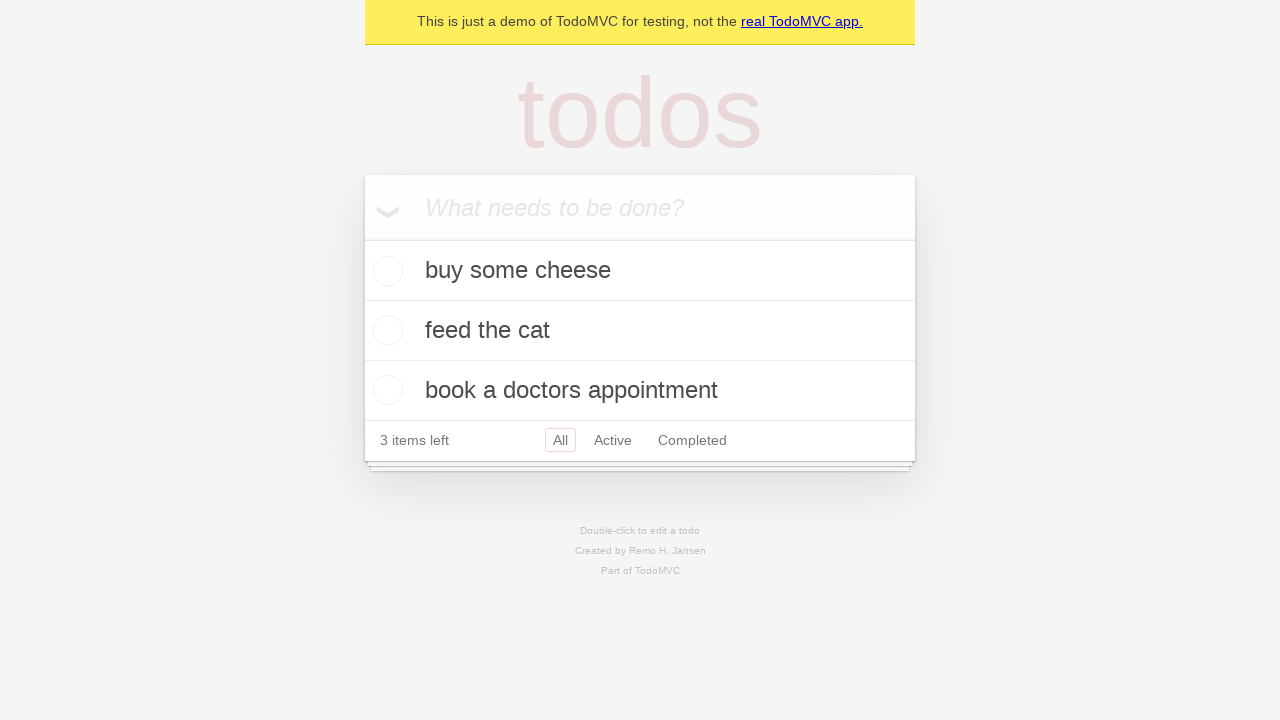

Double-clicked second todo item to enter edit mode at (640, 331) on .todo-list li >> nth=1
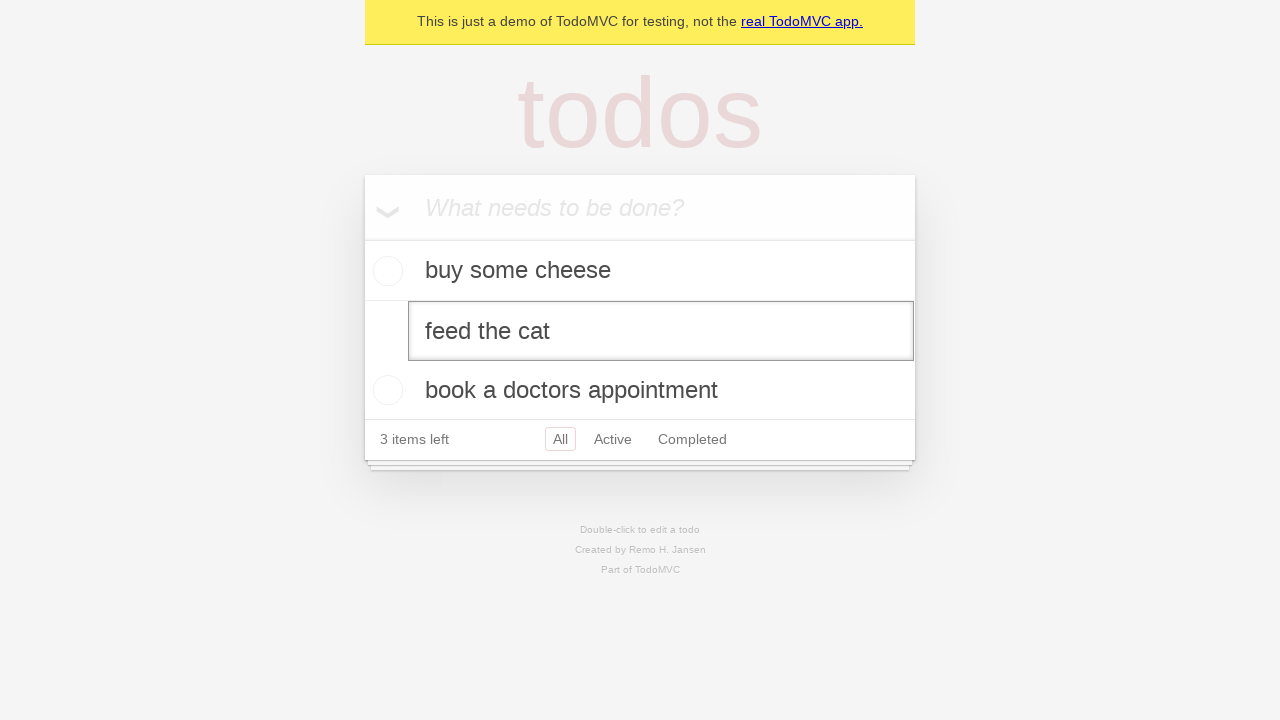

Filled edit field with new text 'buy some sausages' on .todo-list li >> nth=1 >> .edit
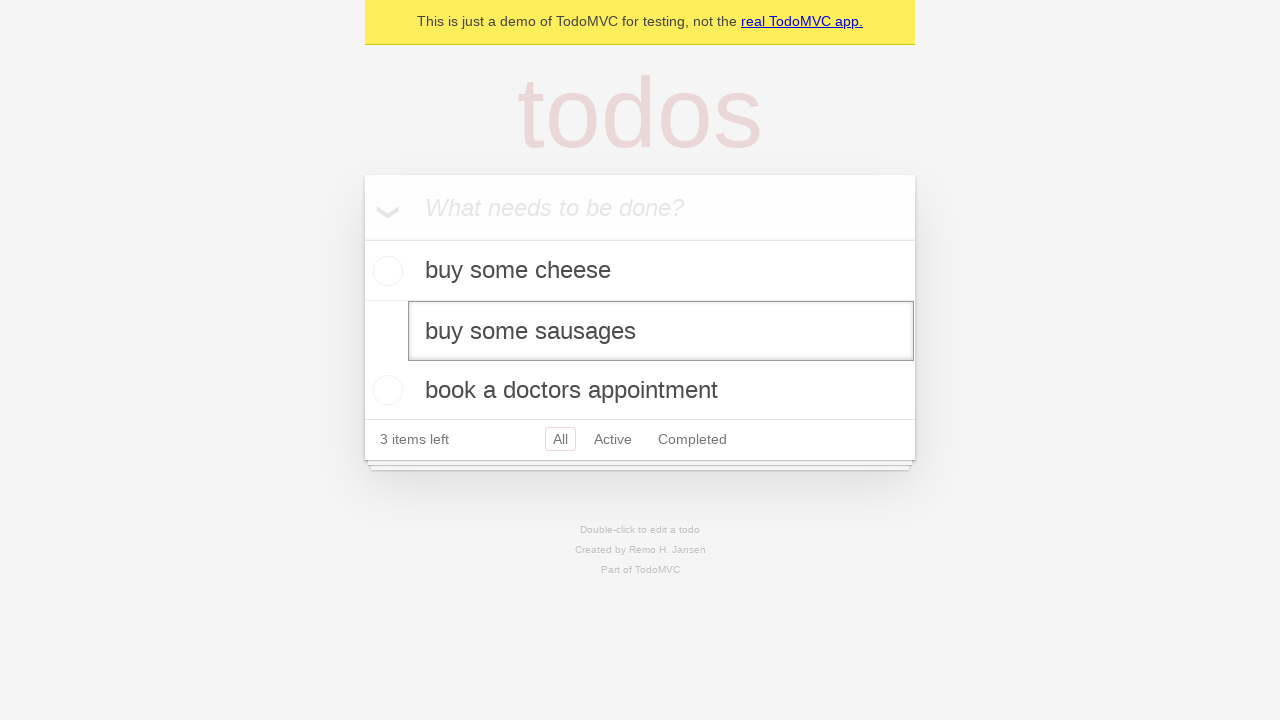

Pressed Enter to save edited todo item on .todo-list li >> nth=1 >> .edit
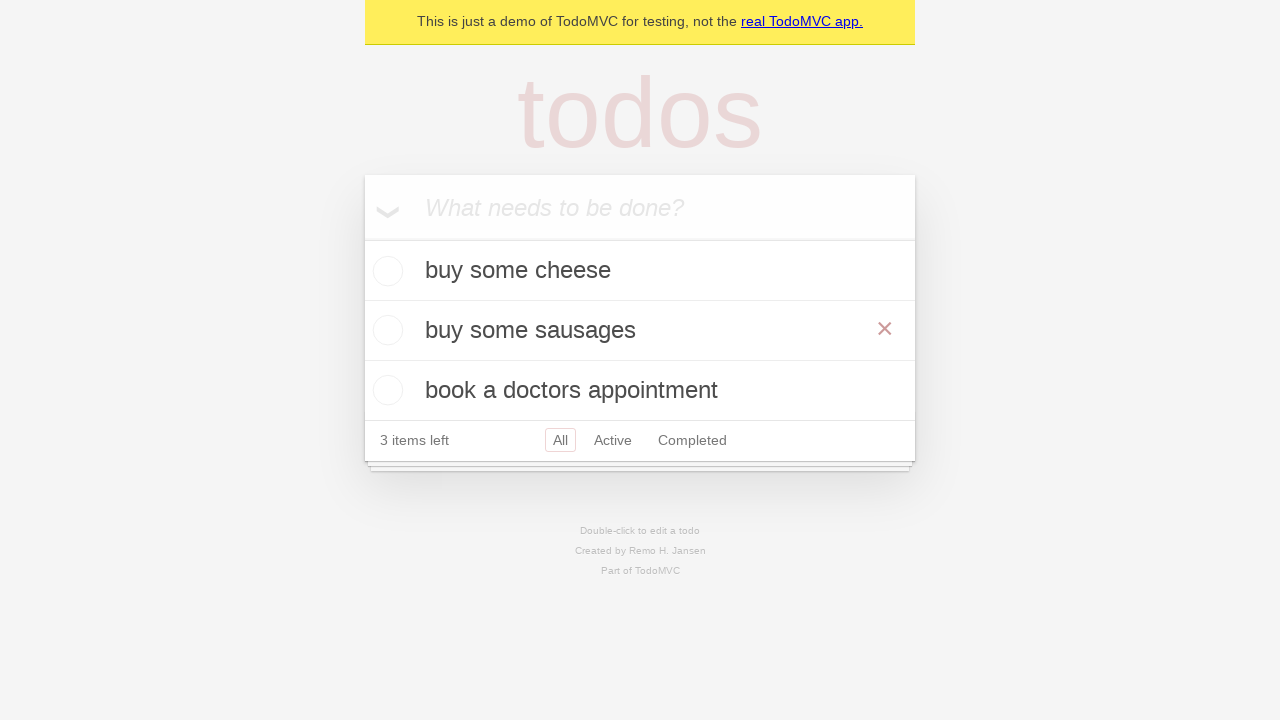

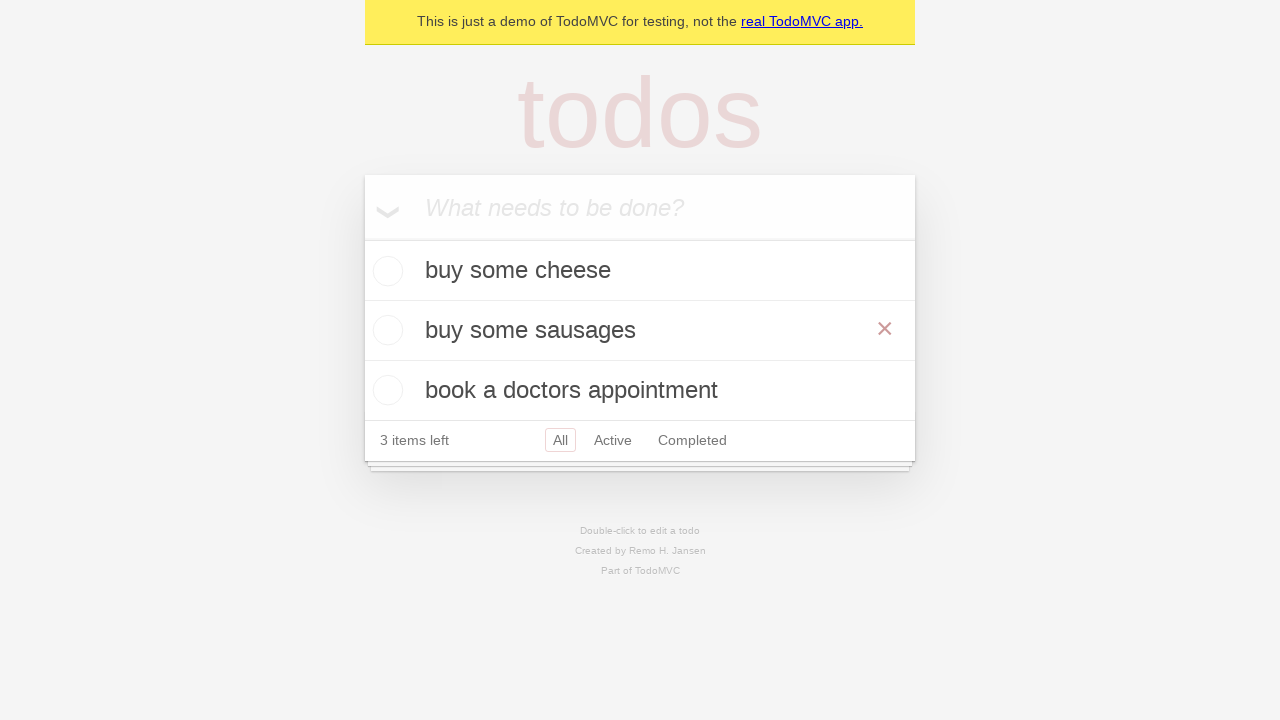